Tests a Selenium practice form by filling in first name, last name, selecting gender, setting experience, entering a date, selecting profession and tools, and choosing a continent from a dropdown.

Starting URL: https://www.techlistic.com/p/selenium-practice-form.html

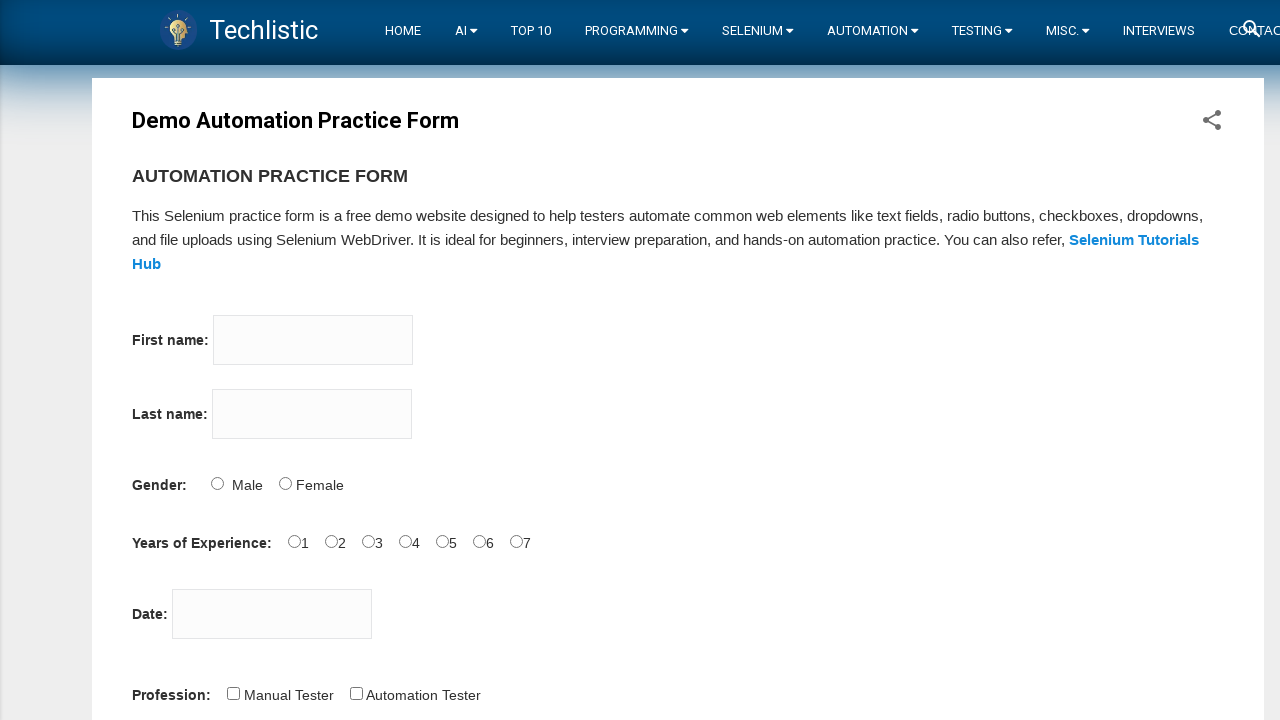

Clicked on first name input field at (313, 340) on input[name='firstname']
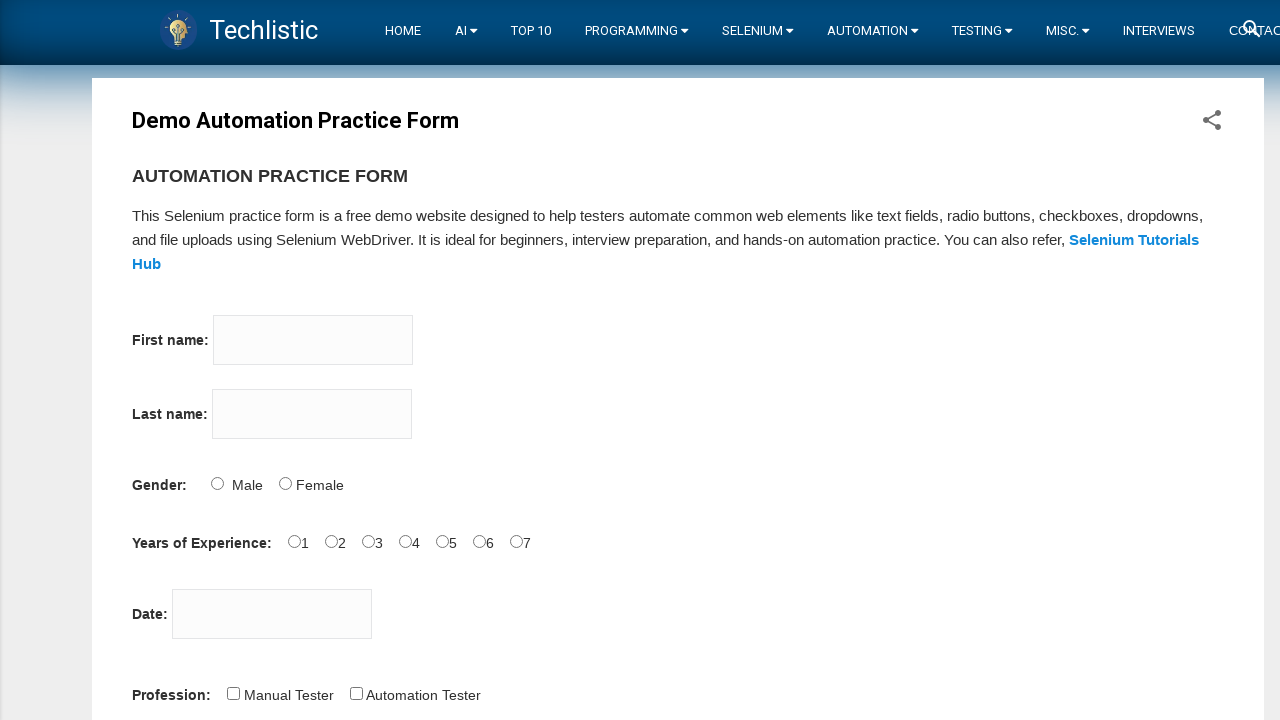

Filled first name with 'Jyoti' on input[name='firstname']
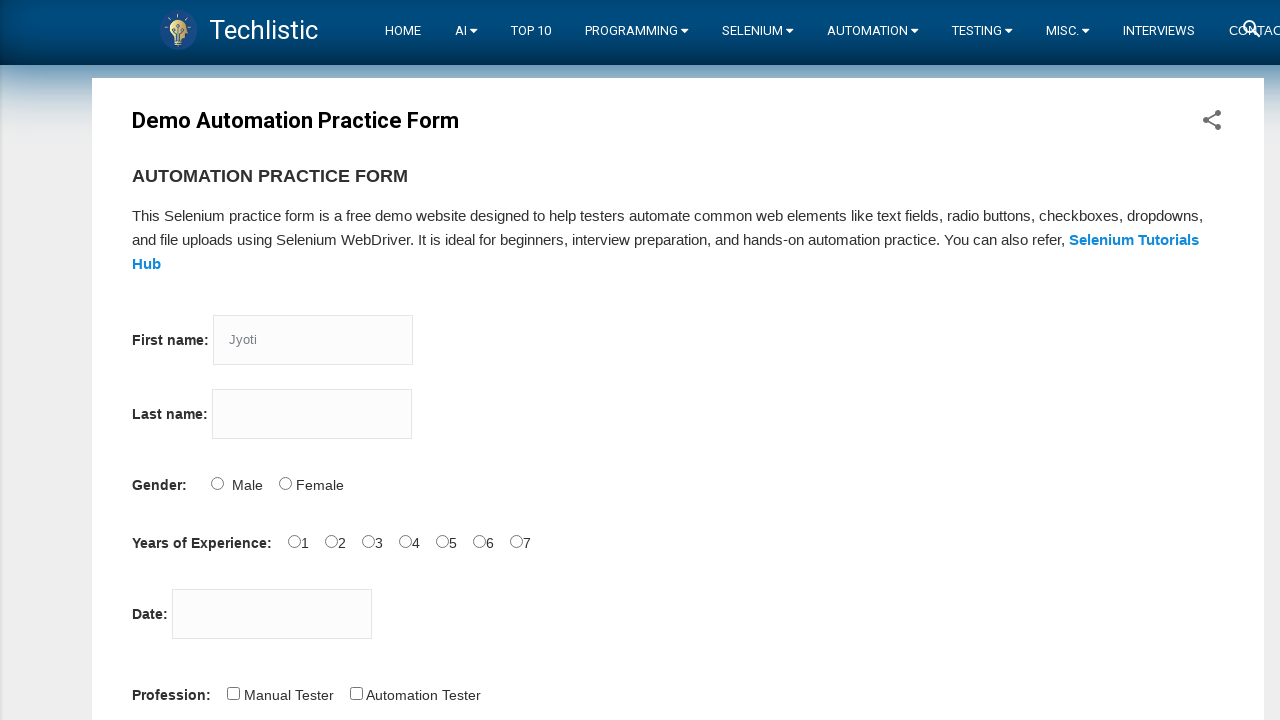

Clicked on last name input field at (312, 414) on input[name='lastname']
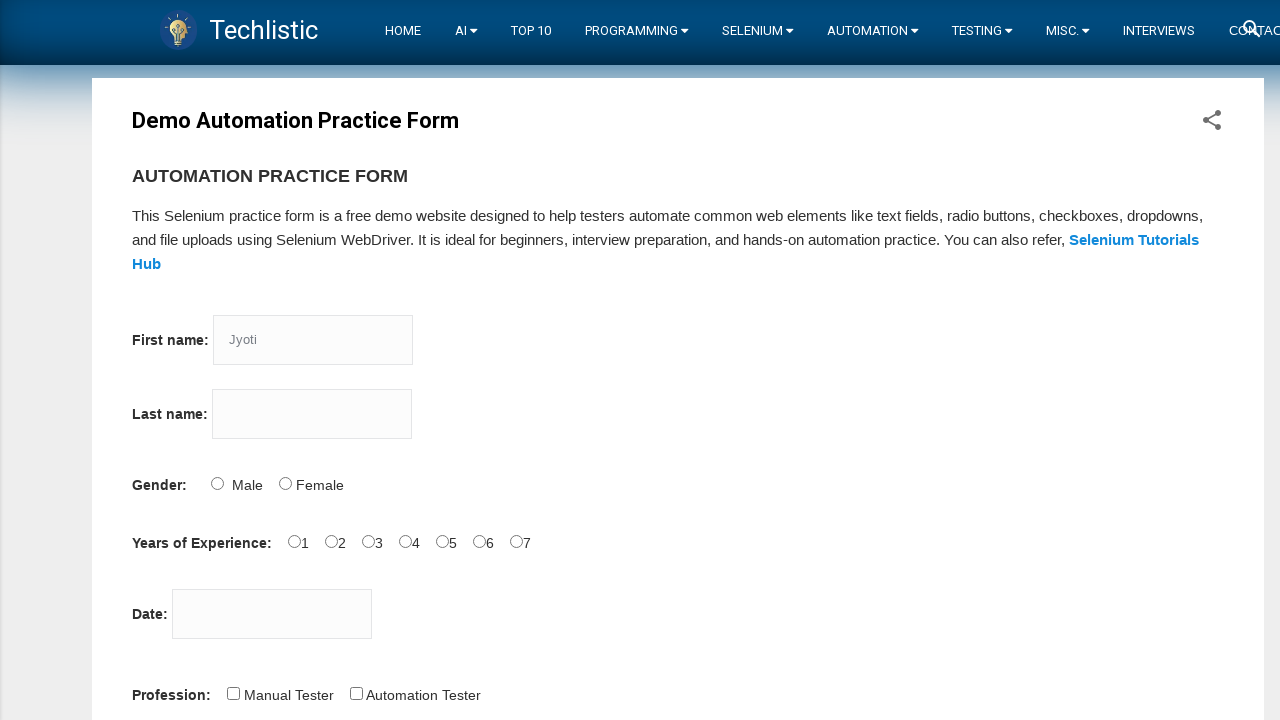

Filled last name with 'patil' on input[name='lastname']
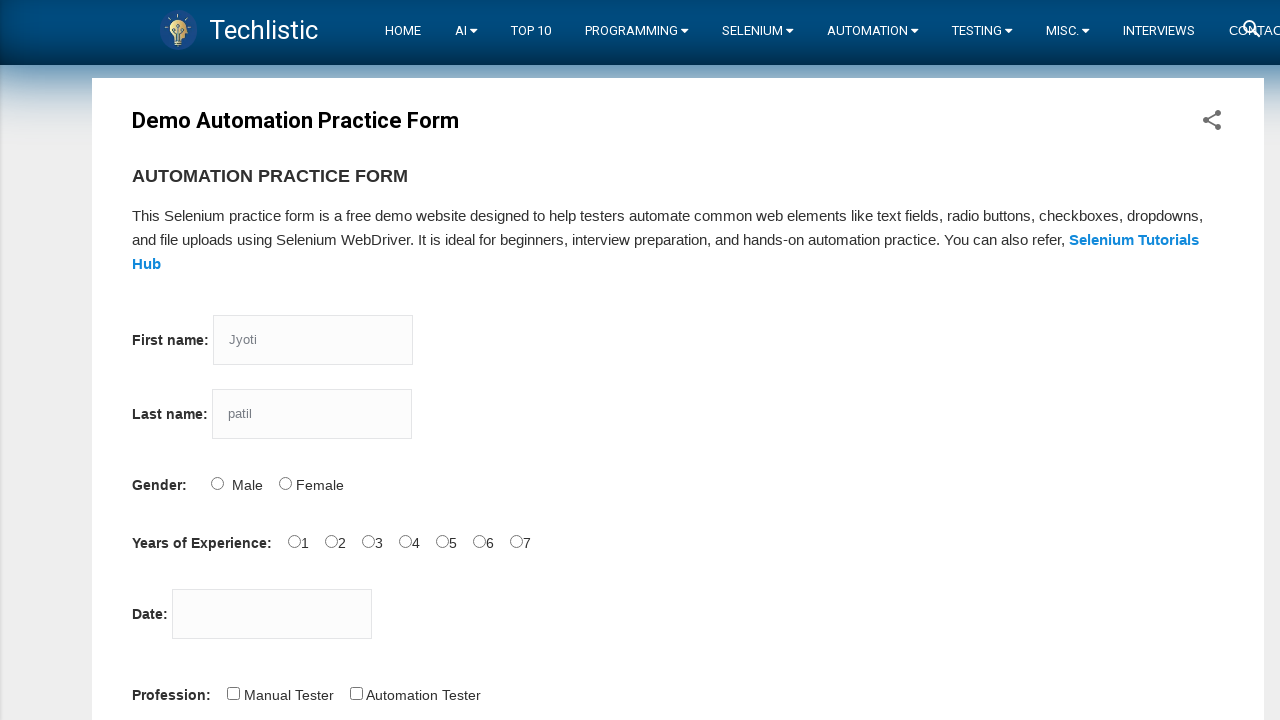

Selected Female gender option at (285, 483) on input[value='Female']
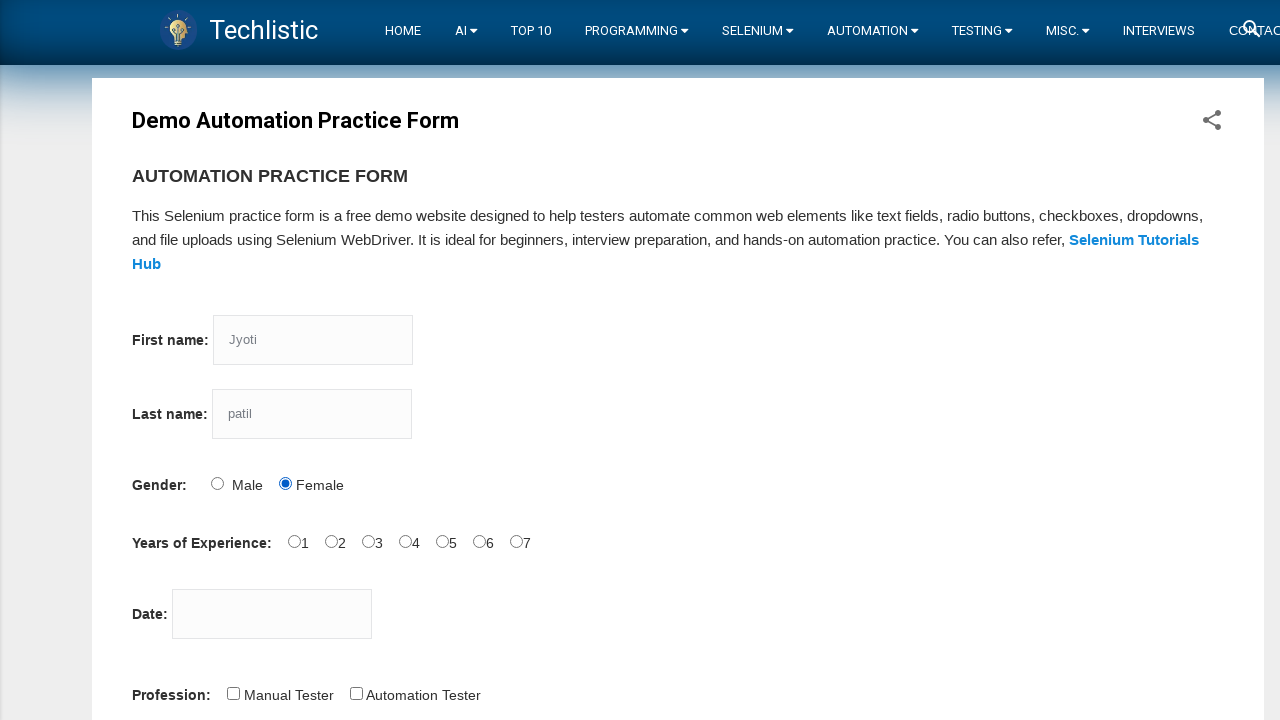

Clicked on experience input field at (294, 541) on input[name='exp']
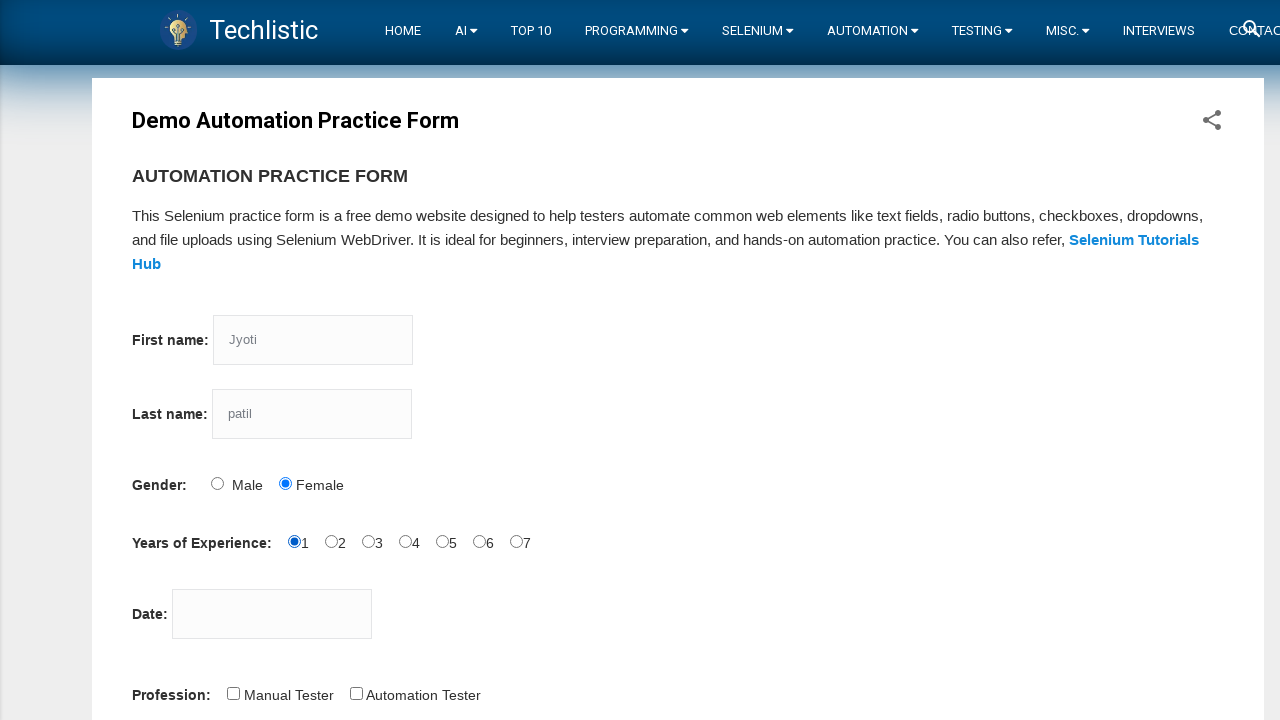

Clicked on date picker field at (272, 614) on input#datepicker
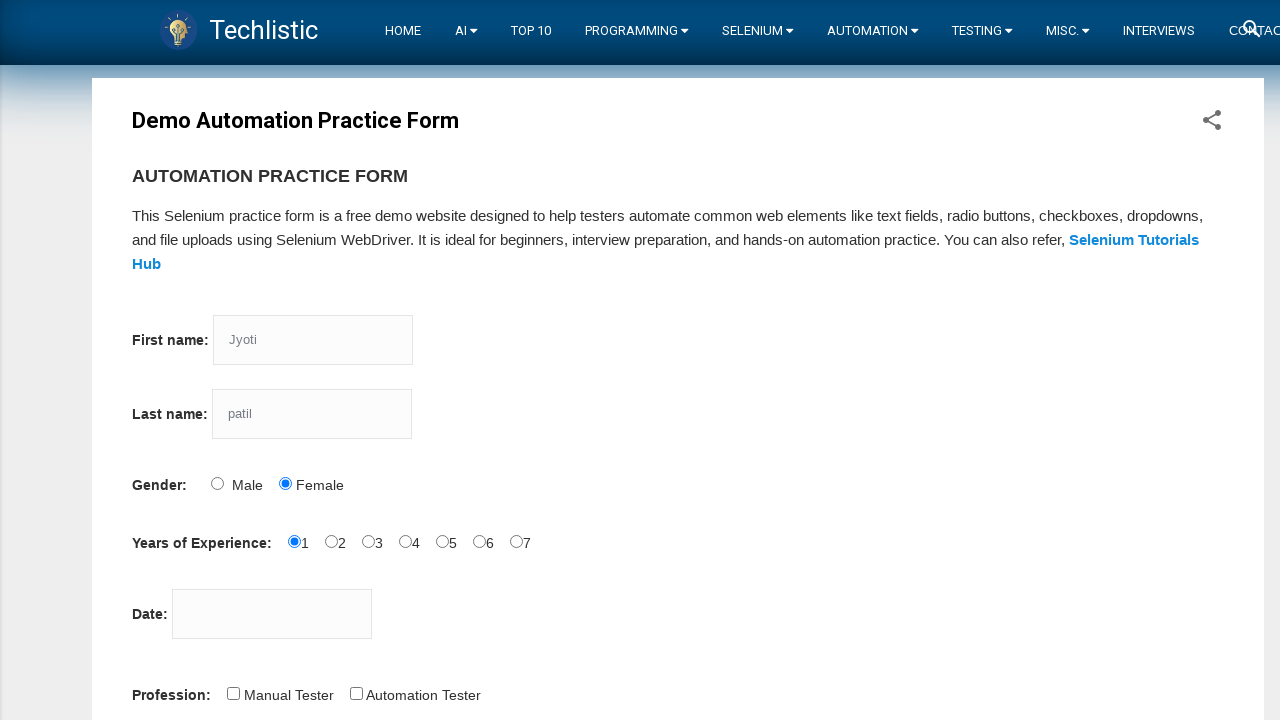

Filled date picker with '12/10/2010' on input#datepicker
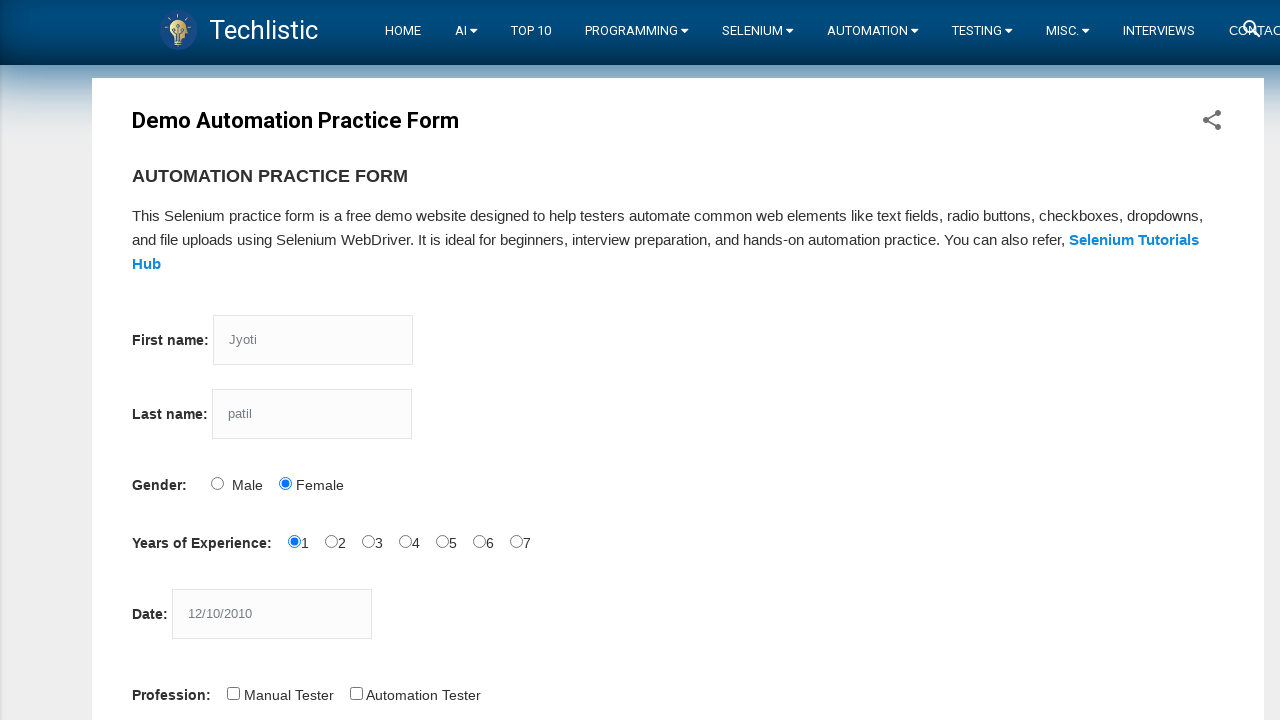

Selected Manual Tester profession at (356, 693) on input#profession-1
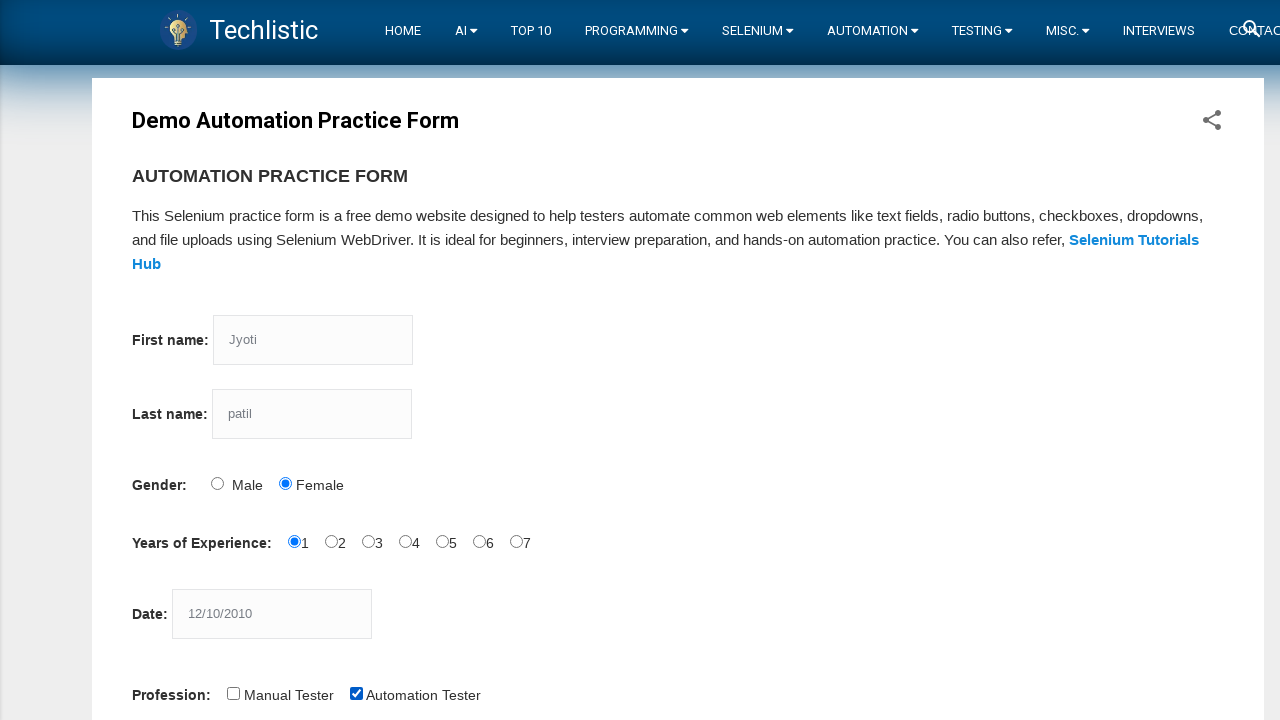

Selected Selenium IDE tool at (281, 360) on input#tool-0
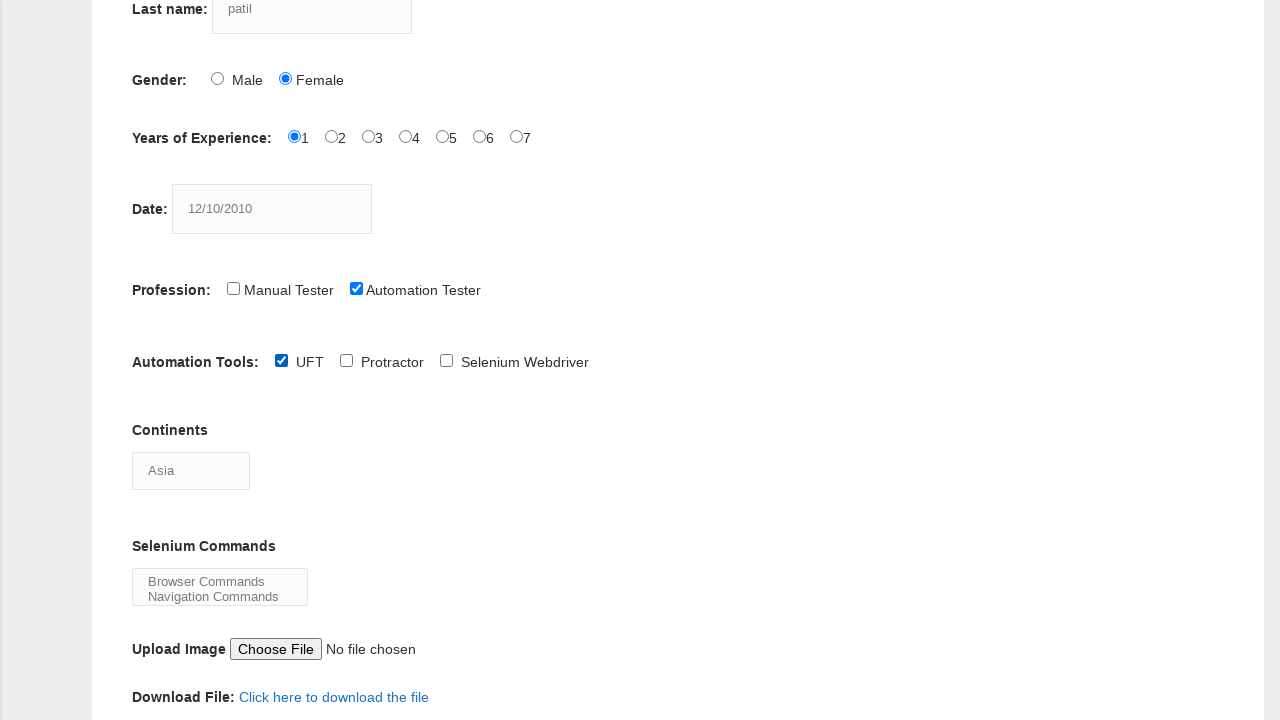

Selected Europe from continents dropdown on select#continents
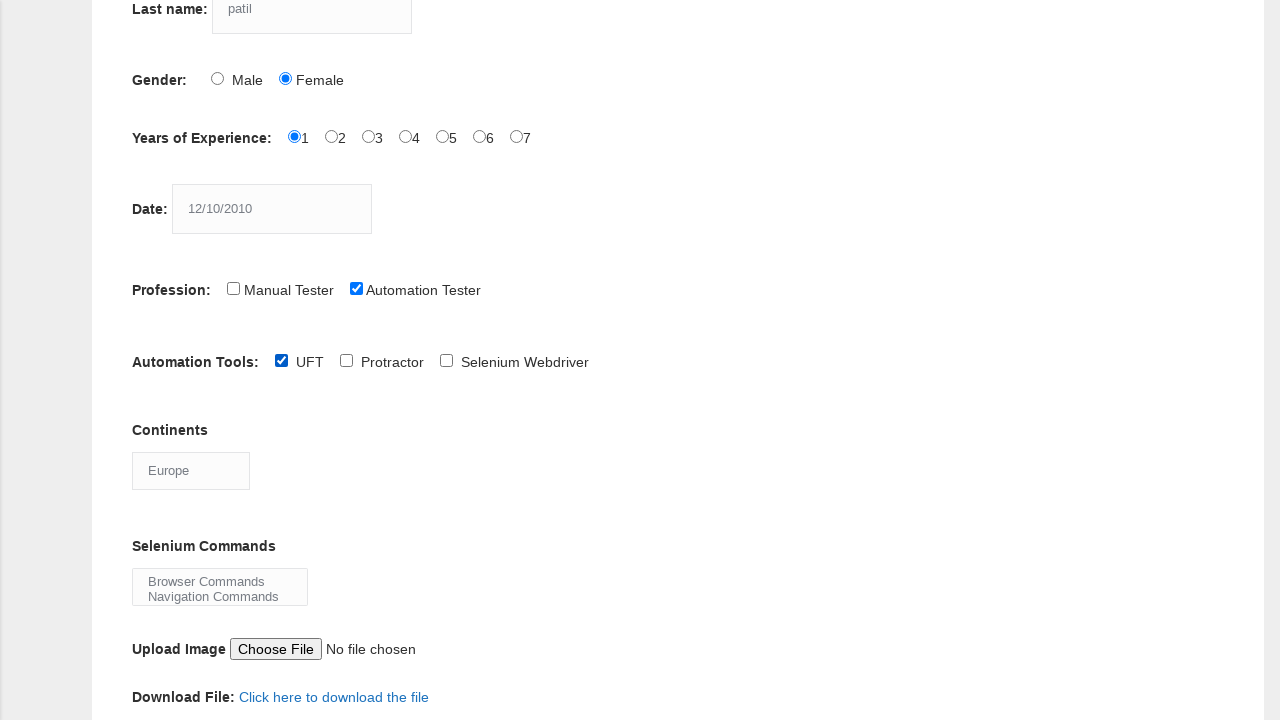

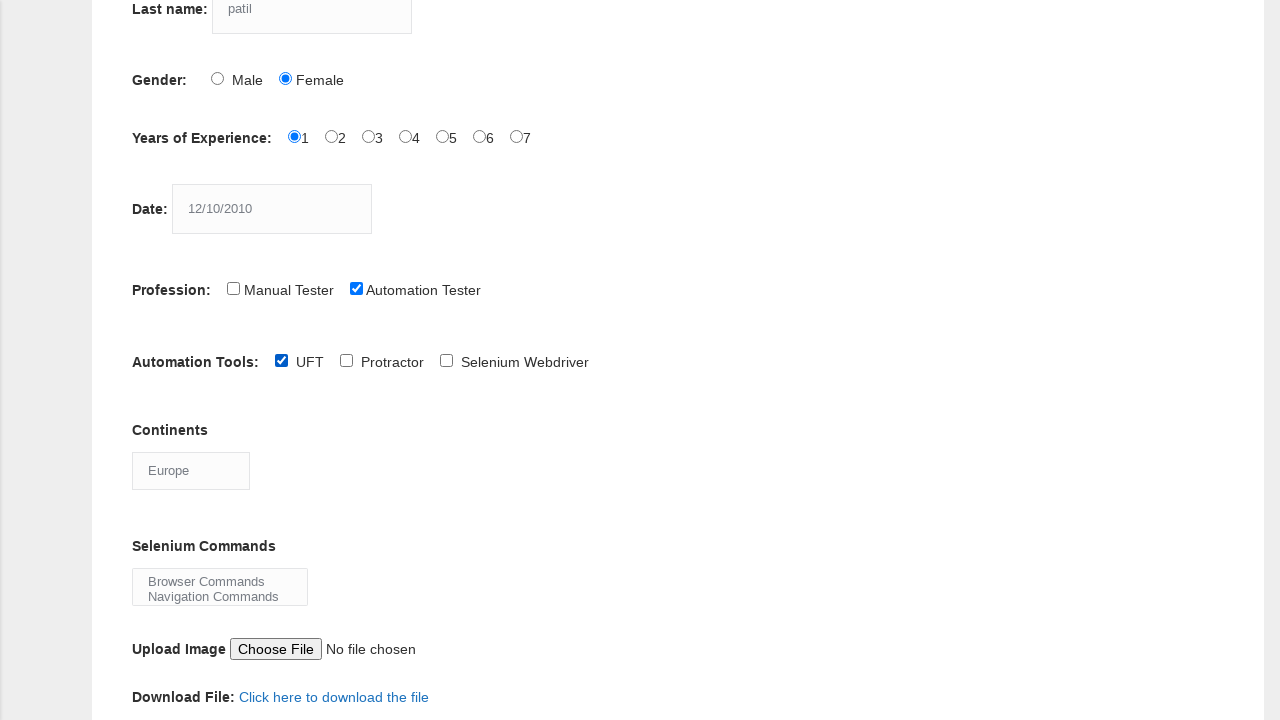